Tests adding a product (Sony vaio i5) to the shopping cart on demoblaze.com by clicking the product link, adding it to cart, accepting the confirmation alert, and verifying the item appears in the cart.

Starting URL: https://www.demoblaze.com/index.html

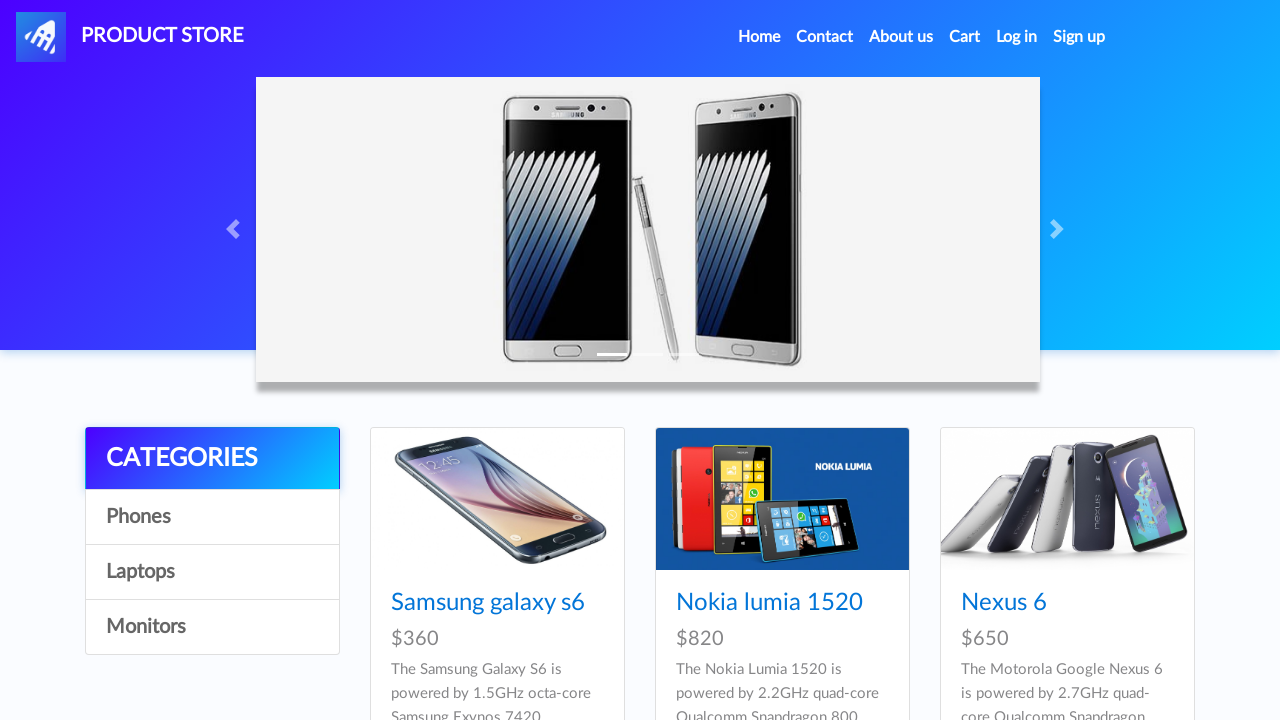

Waited for product 'Sony vaio i5' to be visible
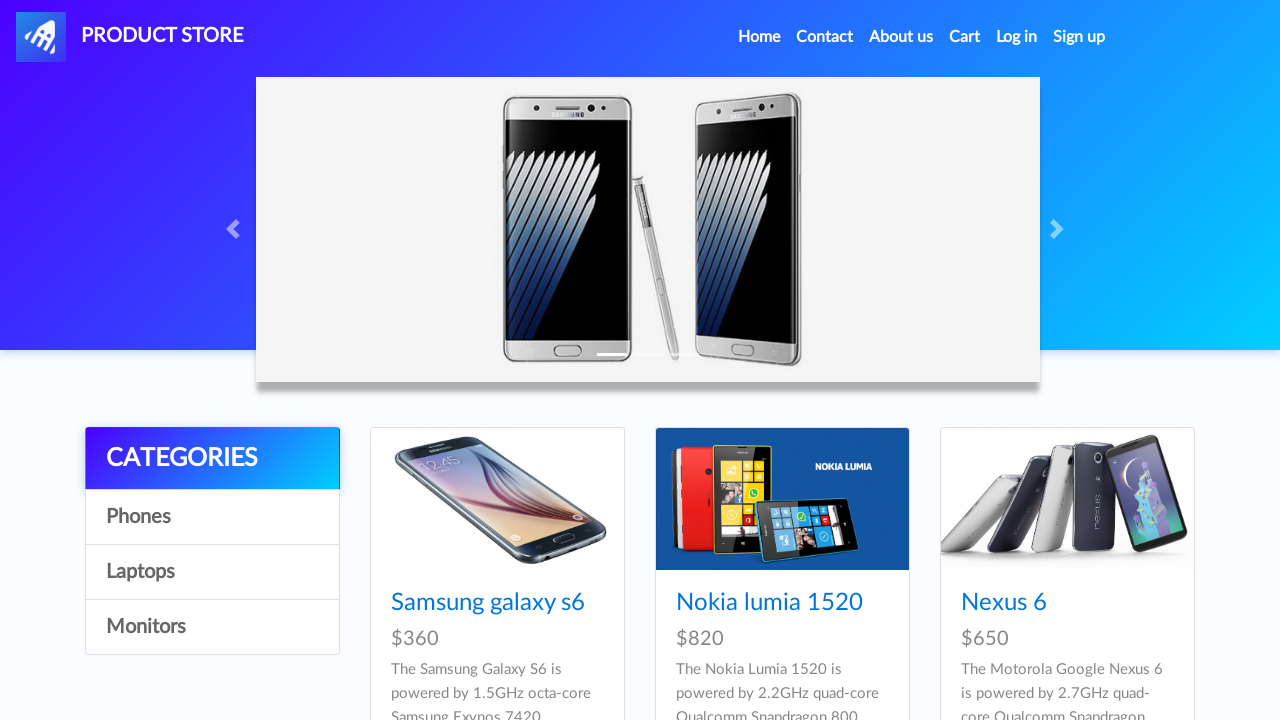

Opened product 'Sony vaio i5' in new tab with Ctrl+Click at (739, 361) on text=Sony vaio i5
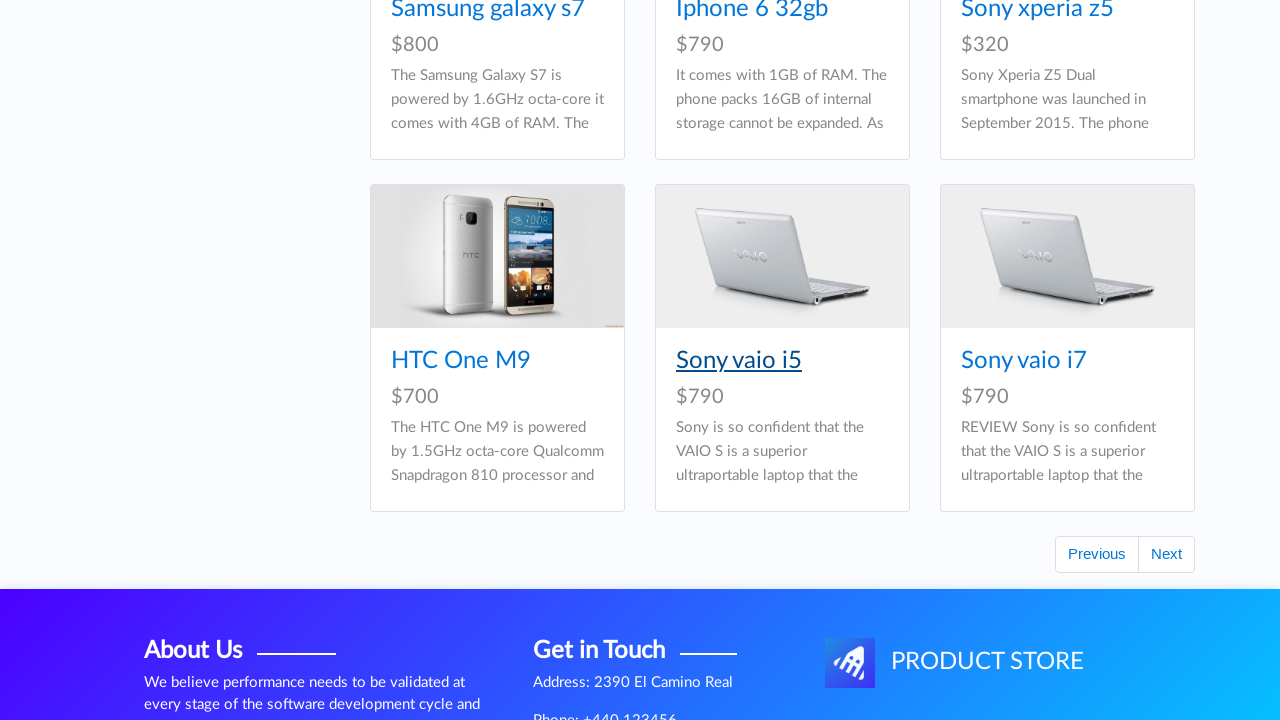

Switched to new product tab and waited for page load
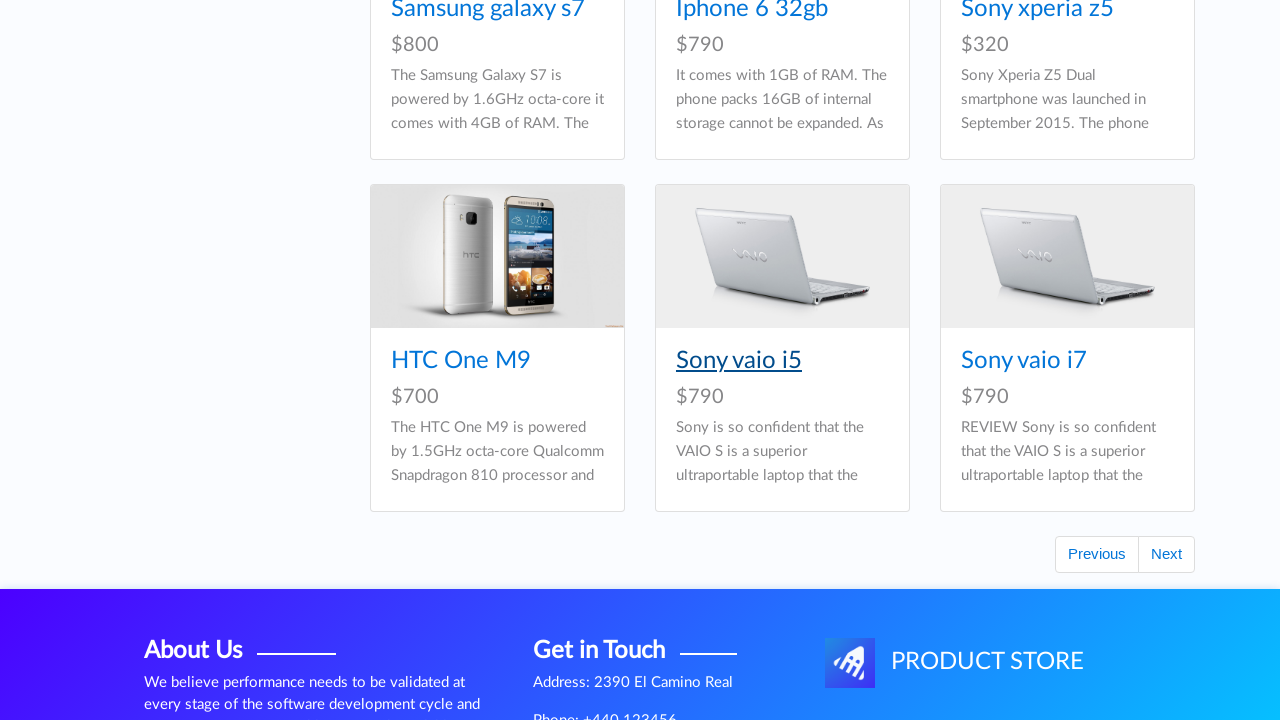

Set up dialog handler to accept alerts
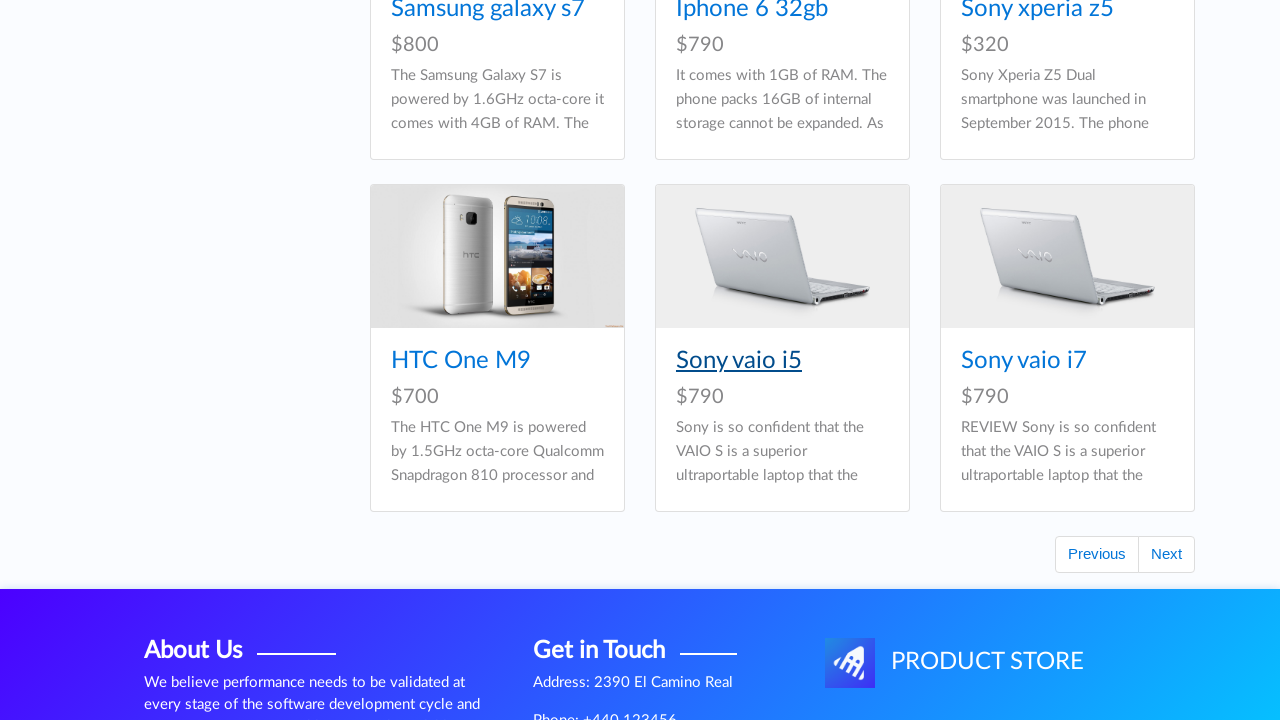

Clicked 'Add to cart' button at (610, 440) on a:has-text('Add to cart')
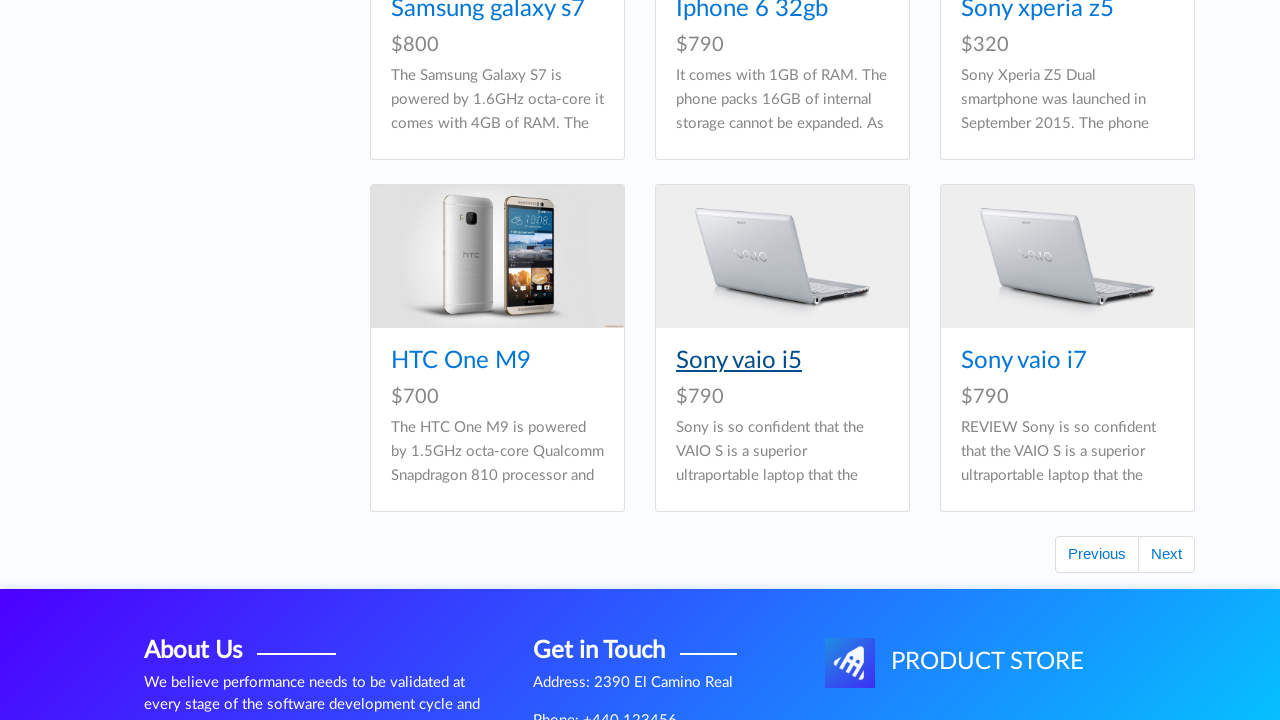

Waited for alert confirmation to be processed
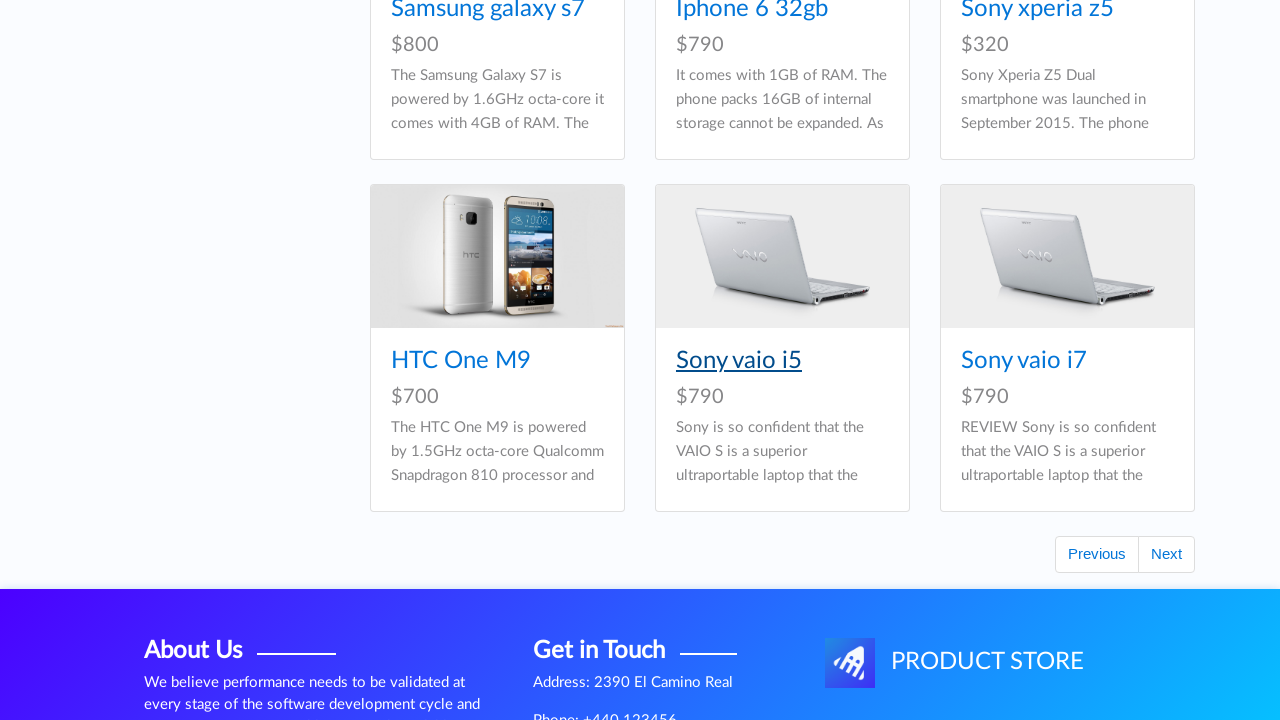

Closed product tab
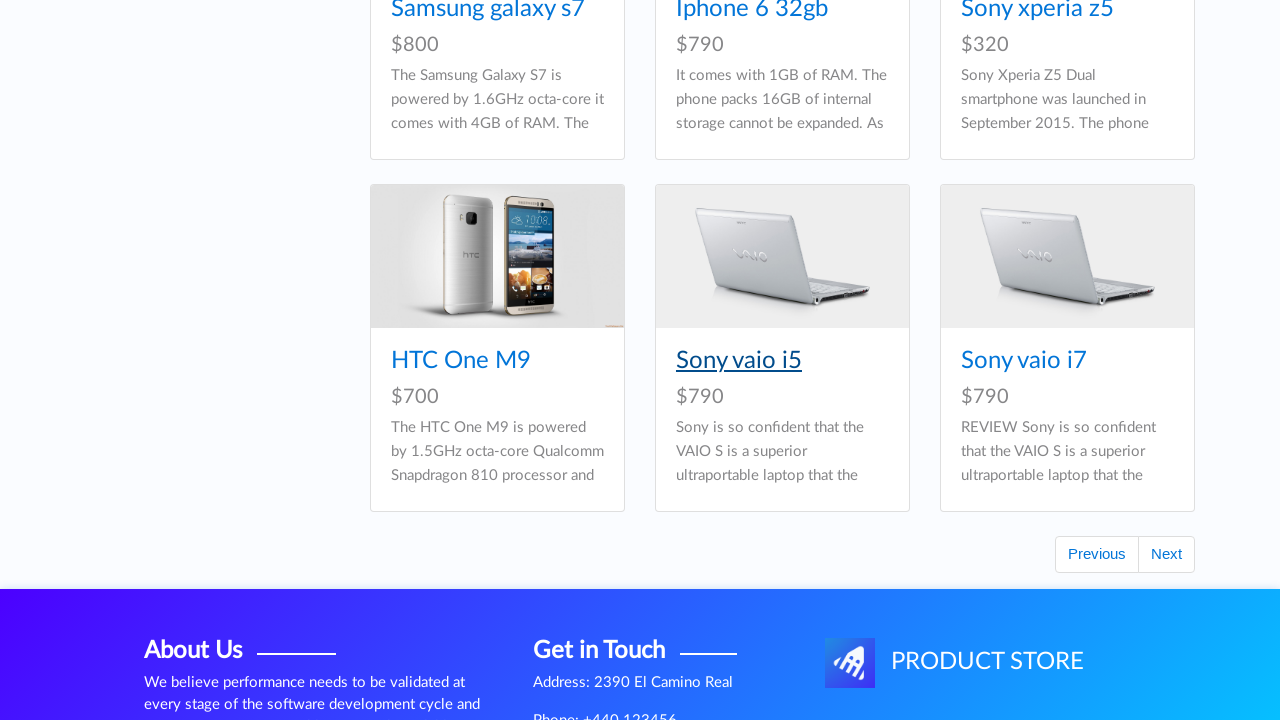

Clicked cart link to navigate to cart at (965, 37) on #cartur
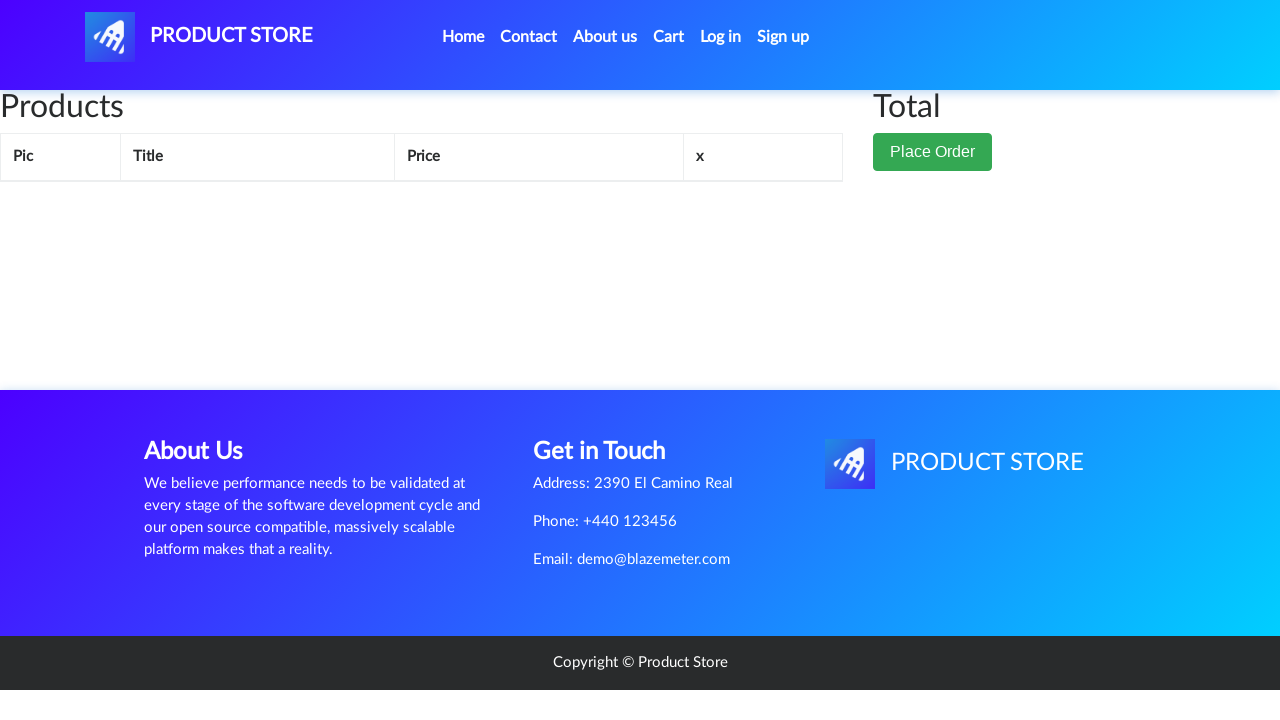

Verified 'Sony vaio i5' appears in cart
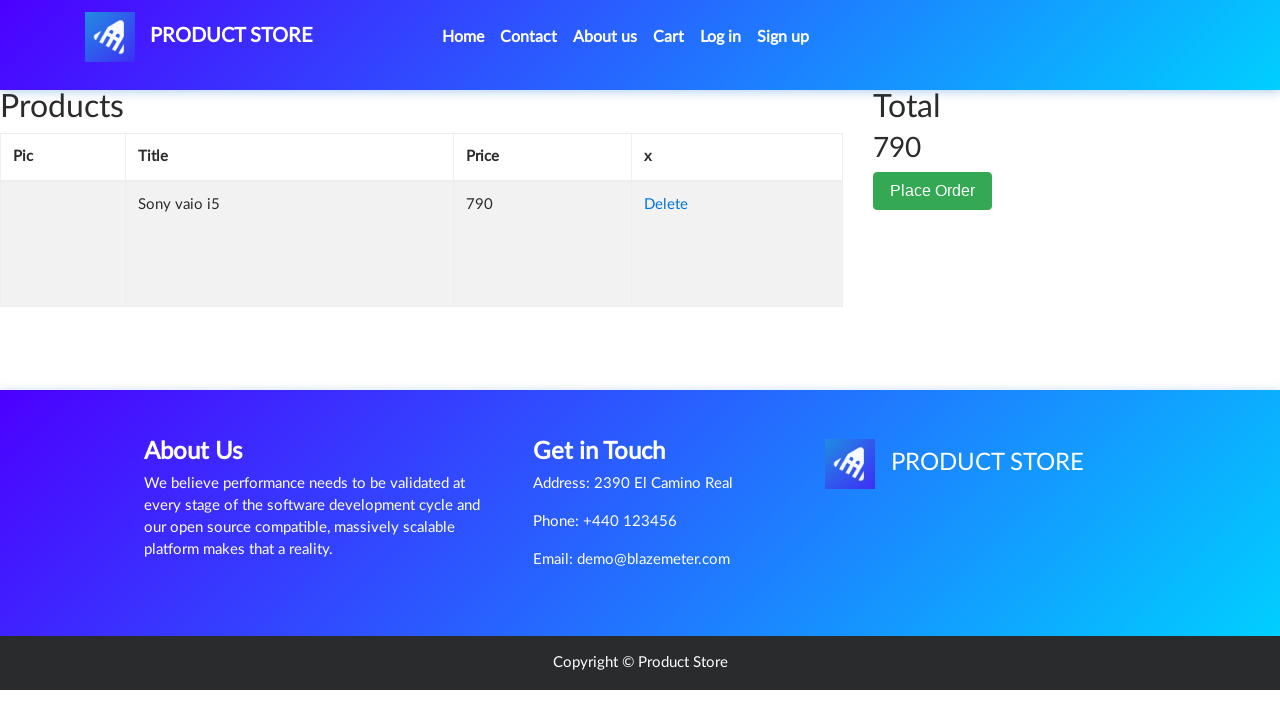

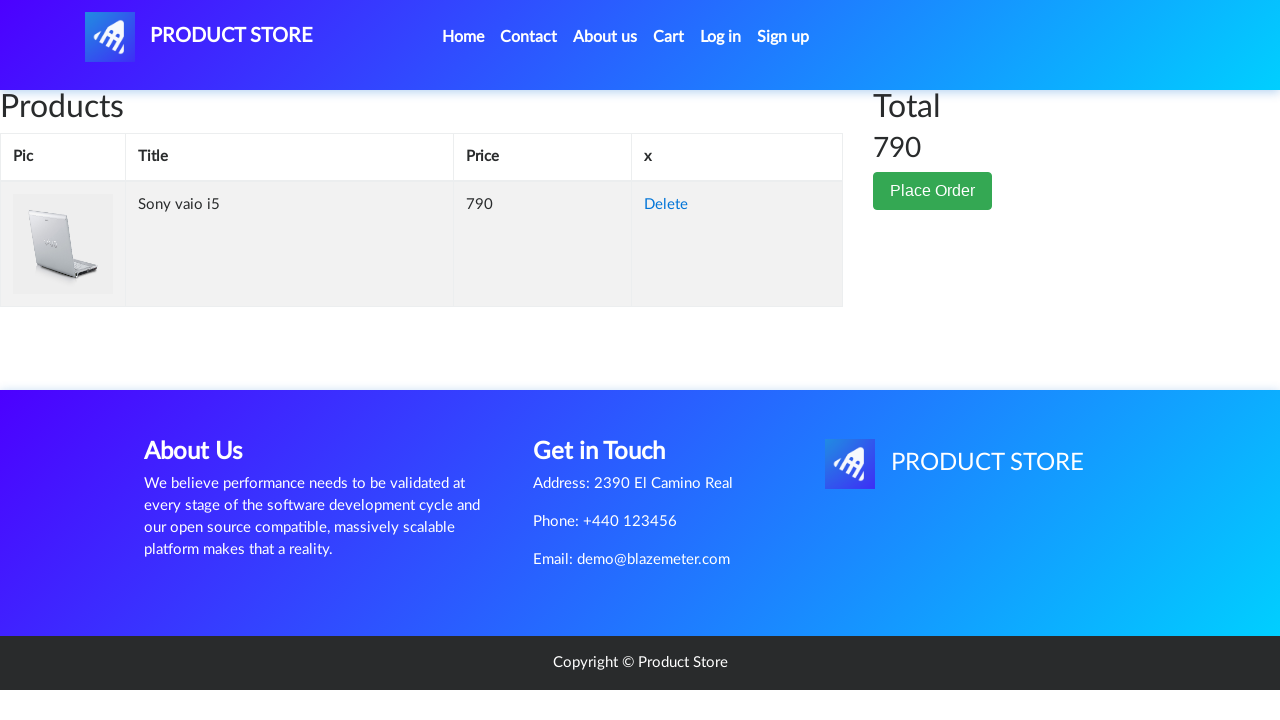